Tests window handling functionality by clicking a link that opens a new window, filling an email form in the child window, then switching back to the parent window

Starting URL: https://neotech.vercel.app/email

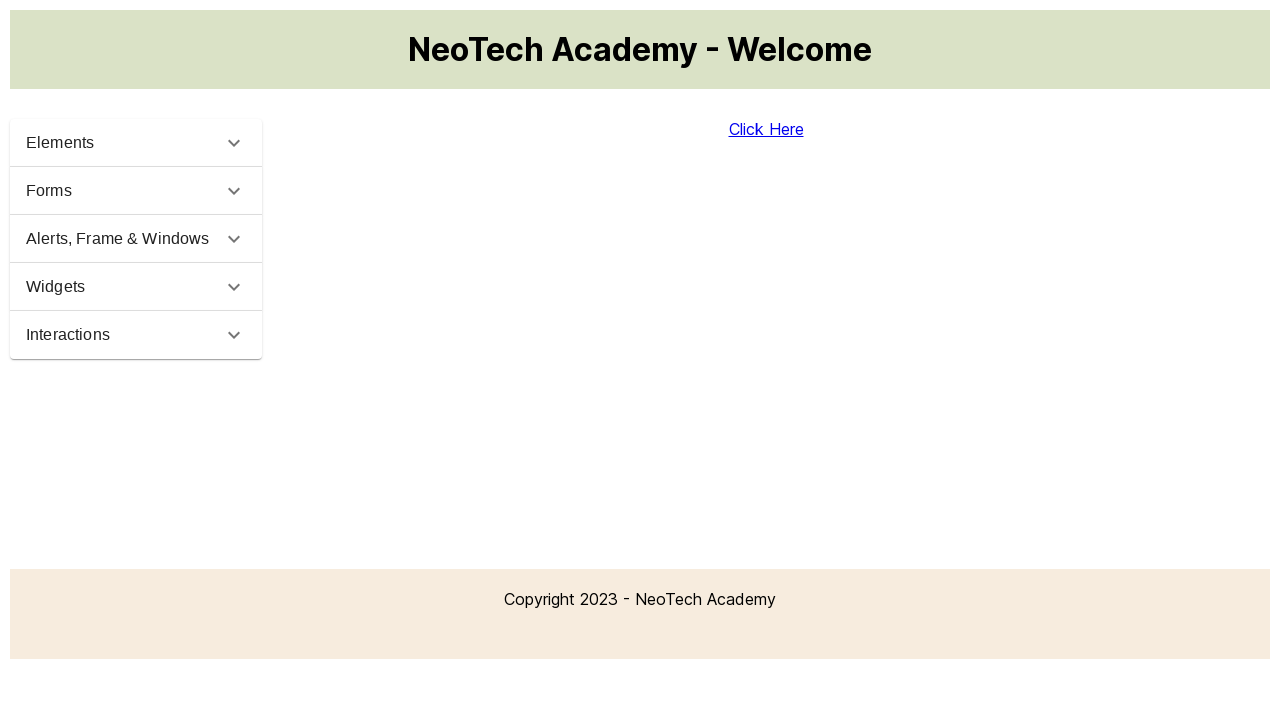

Clicked 'Click Here' link to open new window at (766, 129) on a:has-text('Click Here')
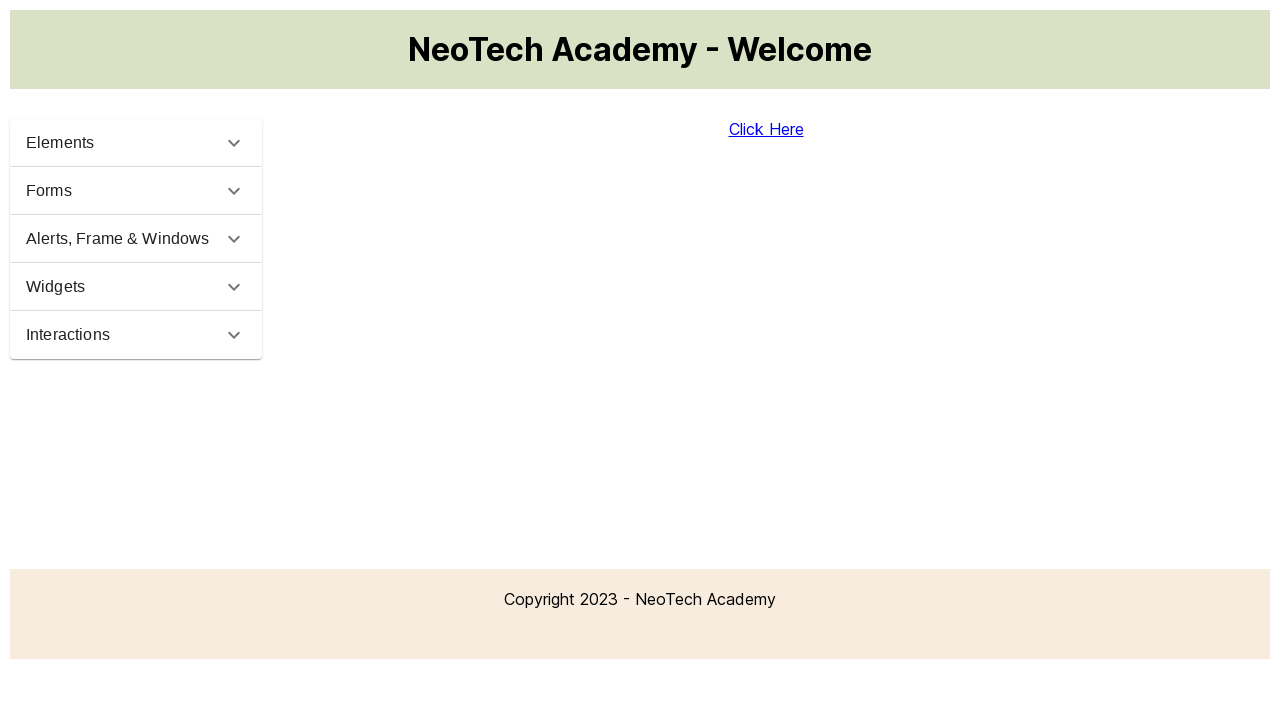

New page/window opened and captured
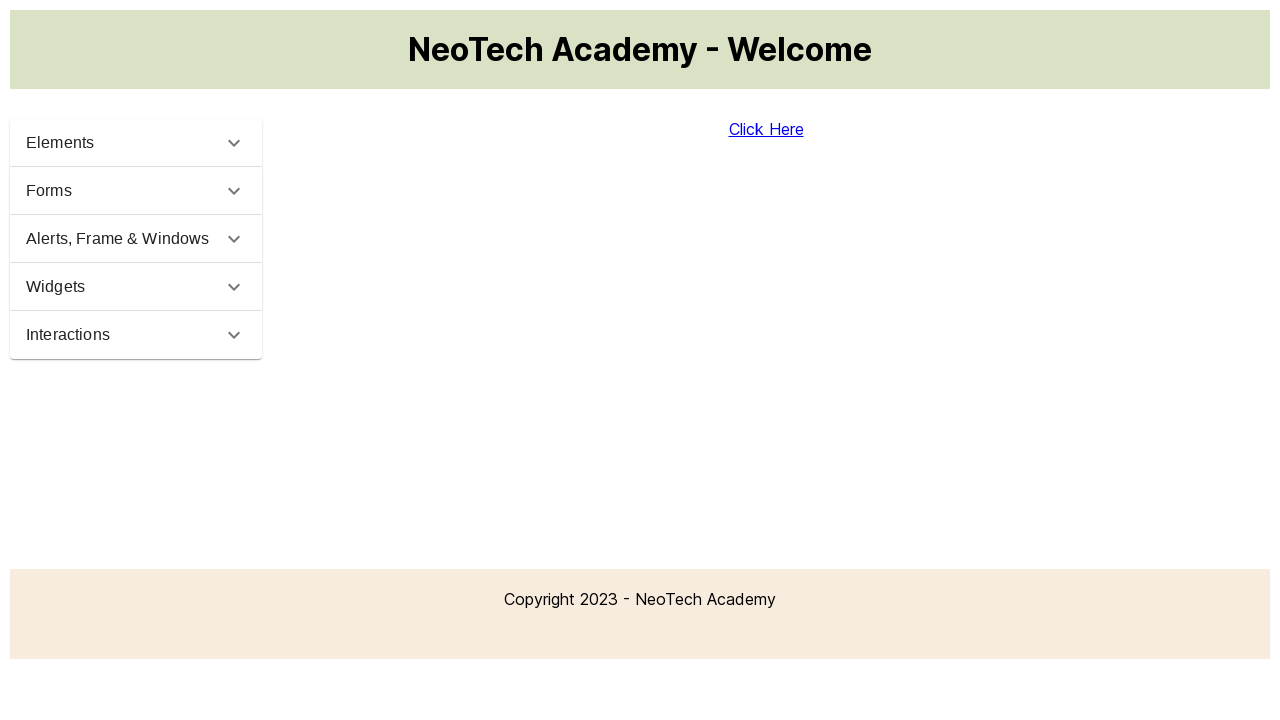

New page loaded completely
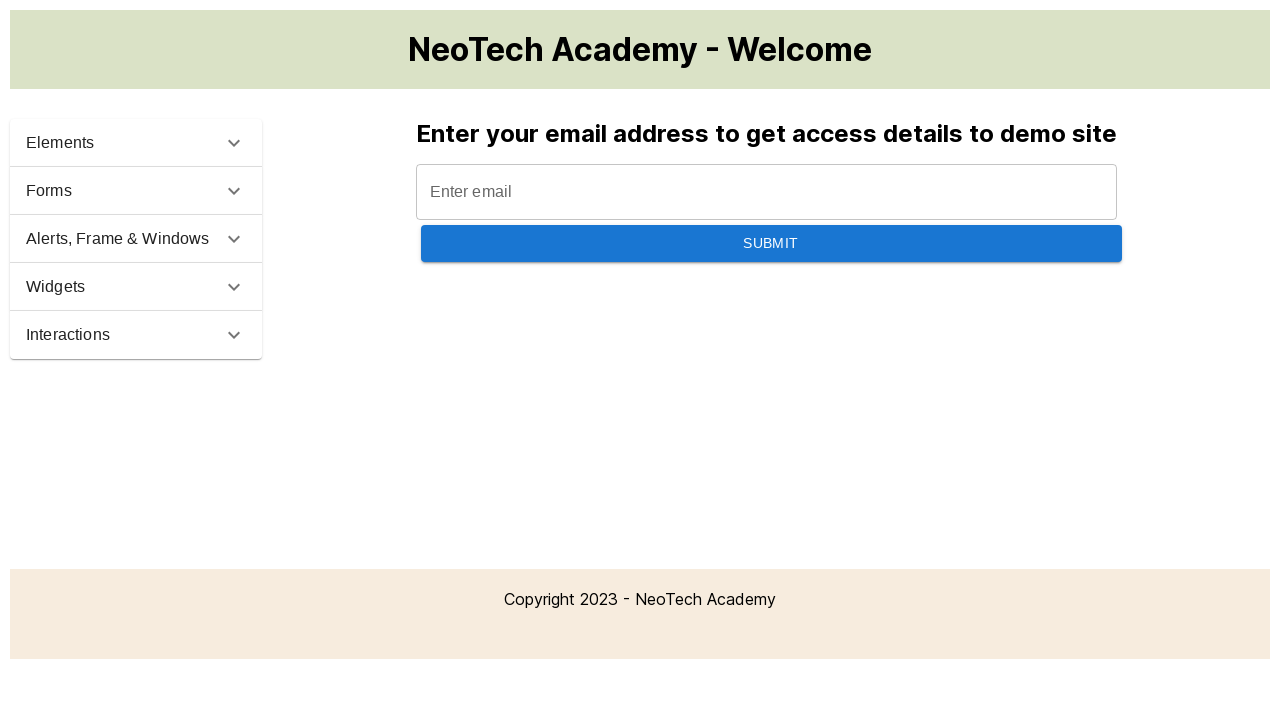

Filled email field with 'testuser345@example.com' on #emailid
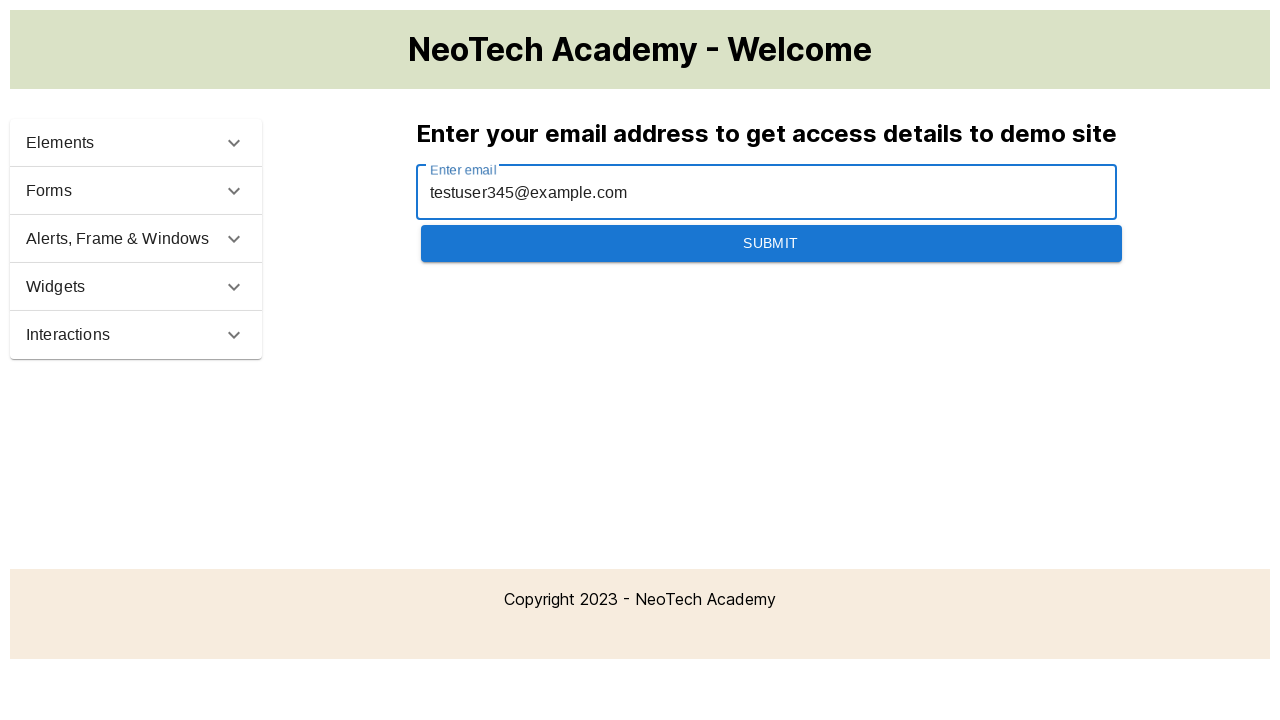

Clicked login/submit button at (771, 243) on #btnLogin
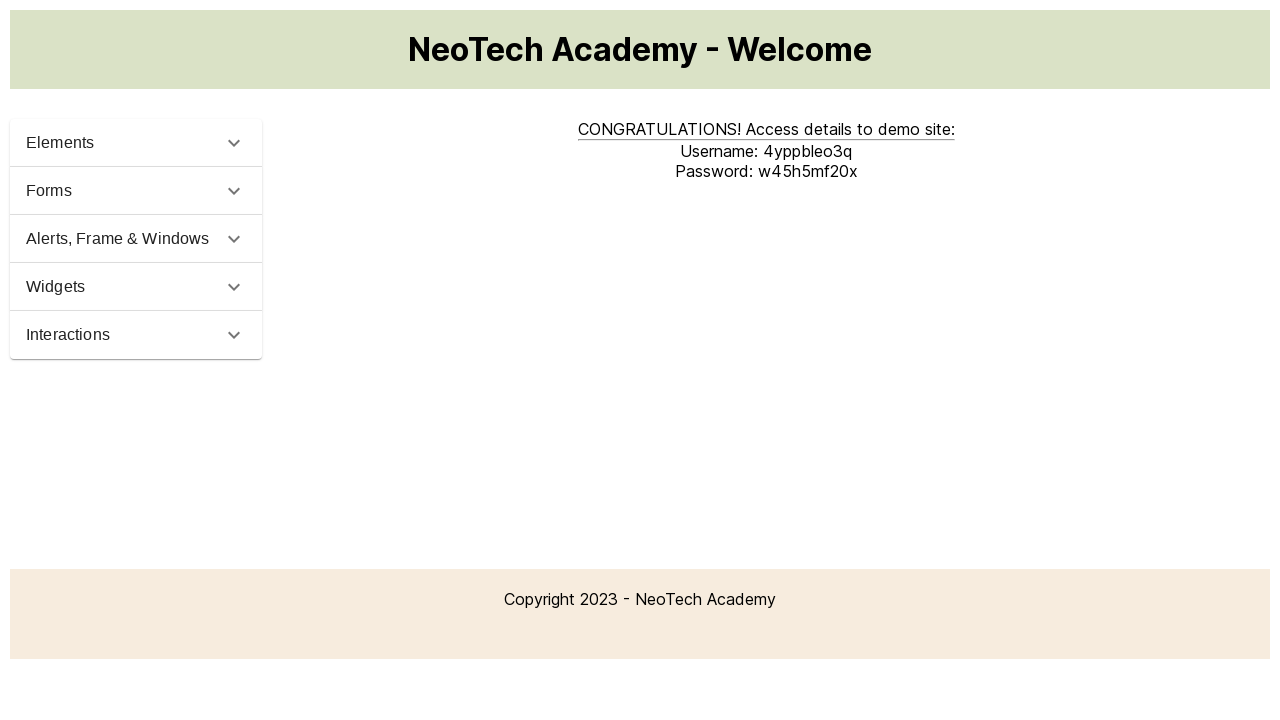

Waited 1000ms for credentials to display
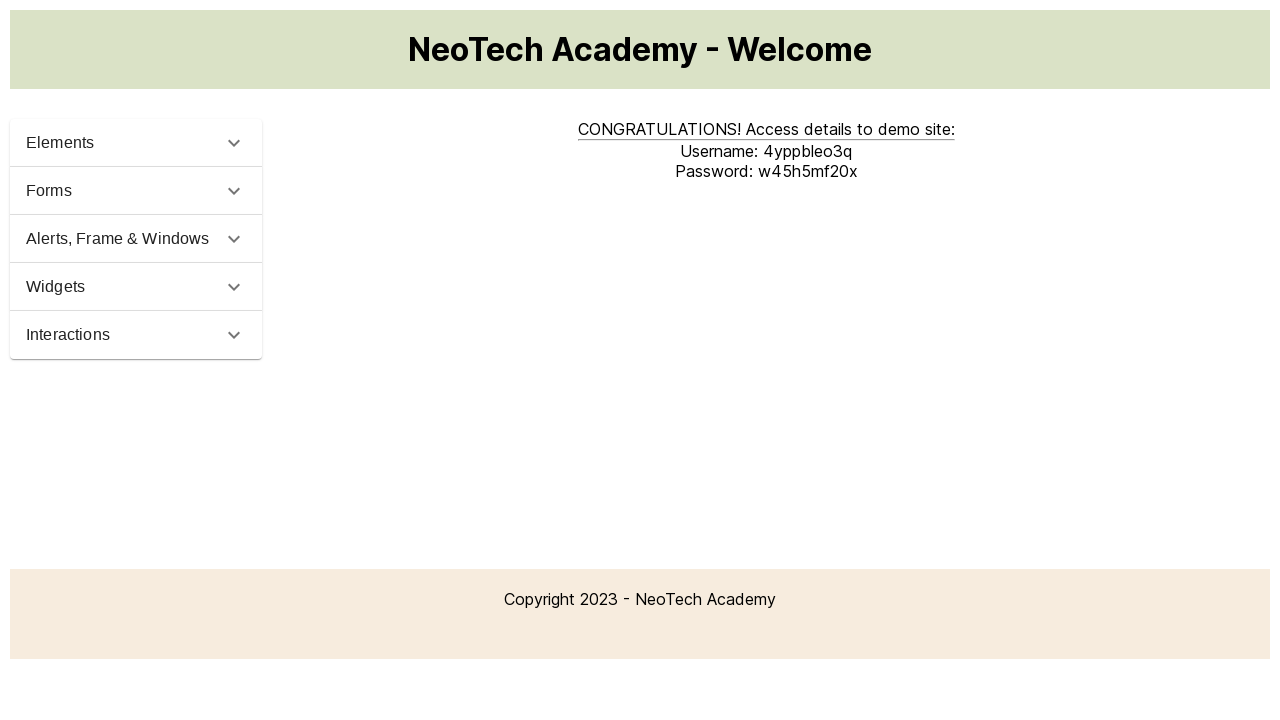

Closed child window
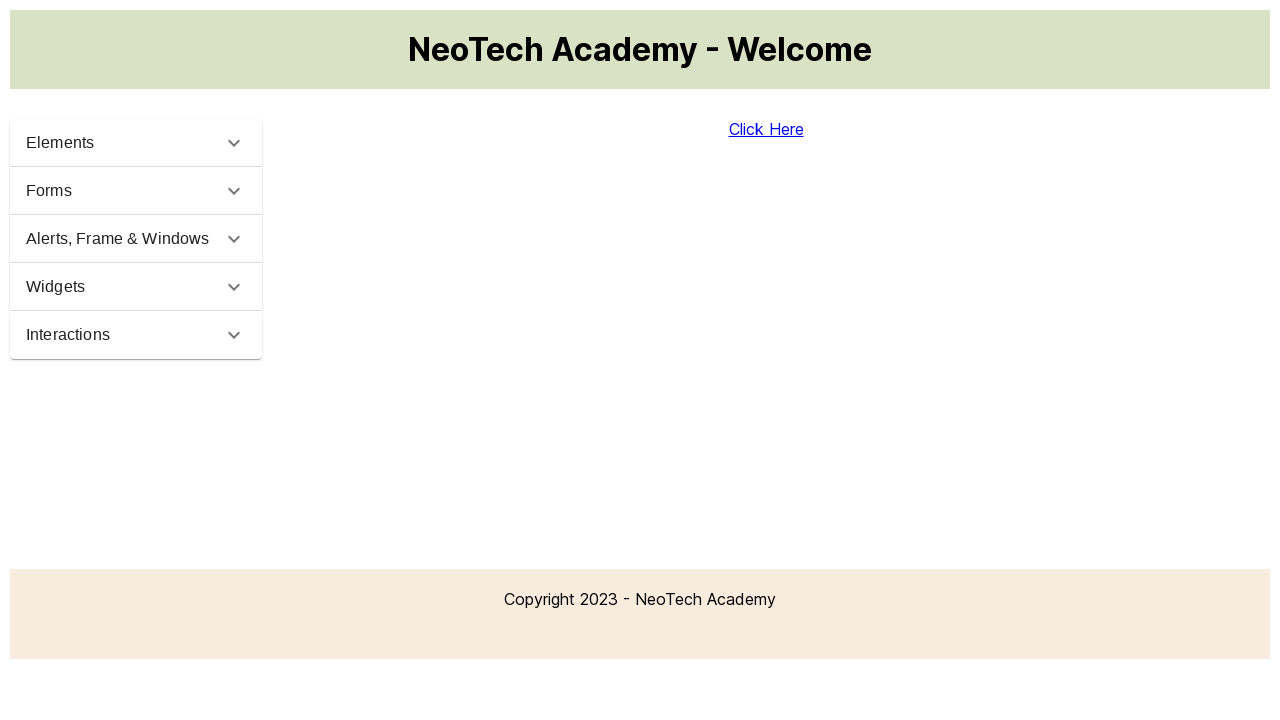

Waited 1000ms on main page to confirm return from child window
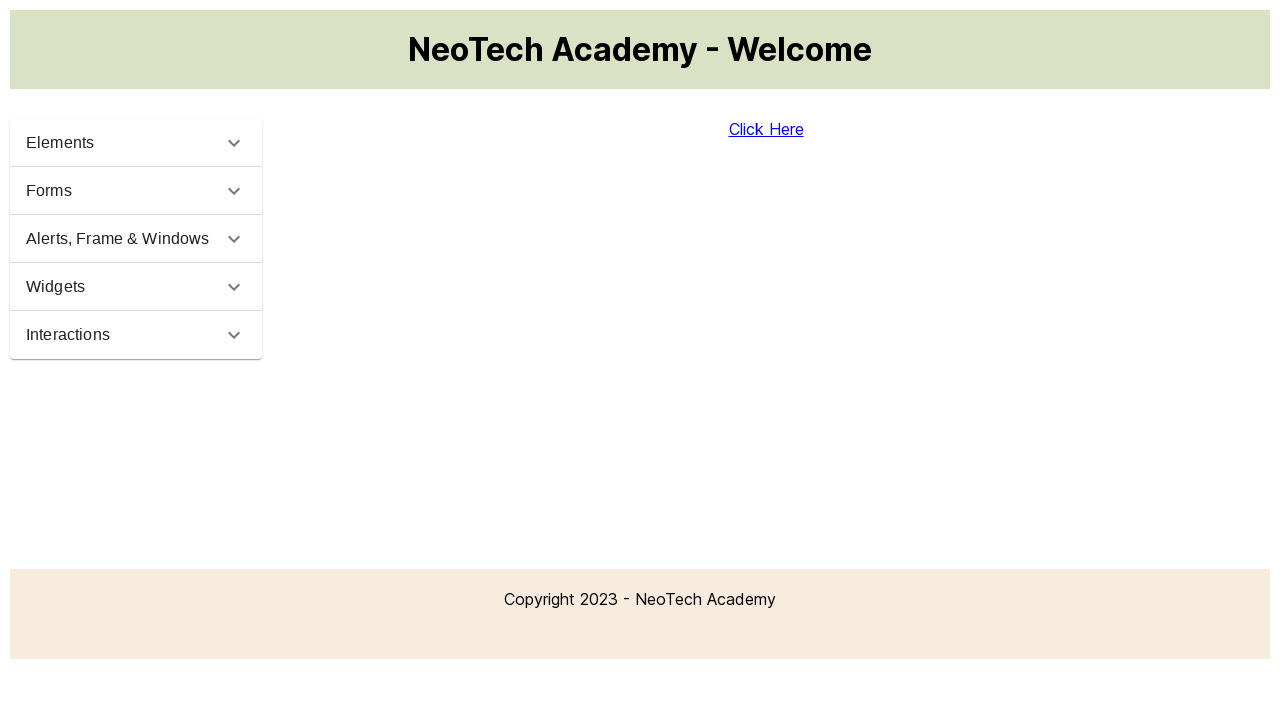

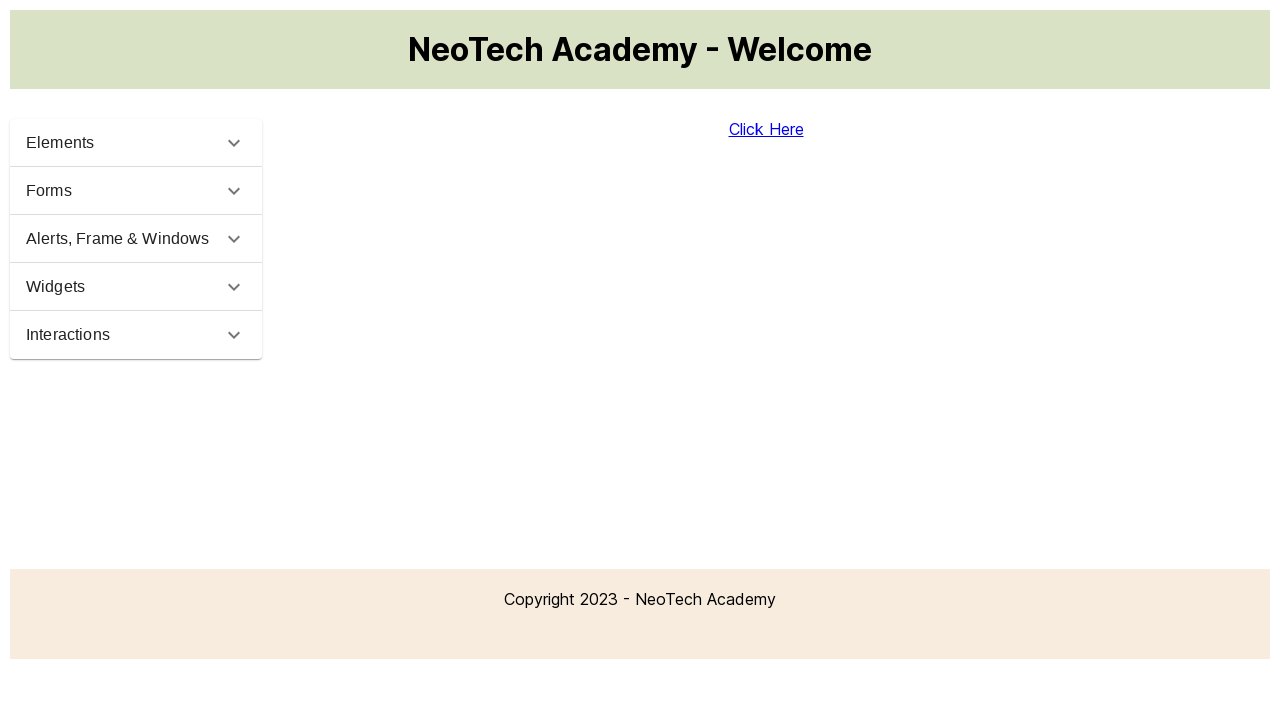